Tests clicking a blue button with dynamic class attributes three times on a UI testing playground page designed to test class attribute handling.

Starting URL: http://uitestingplayground.com/classattr

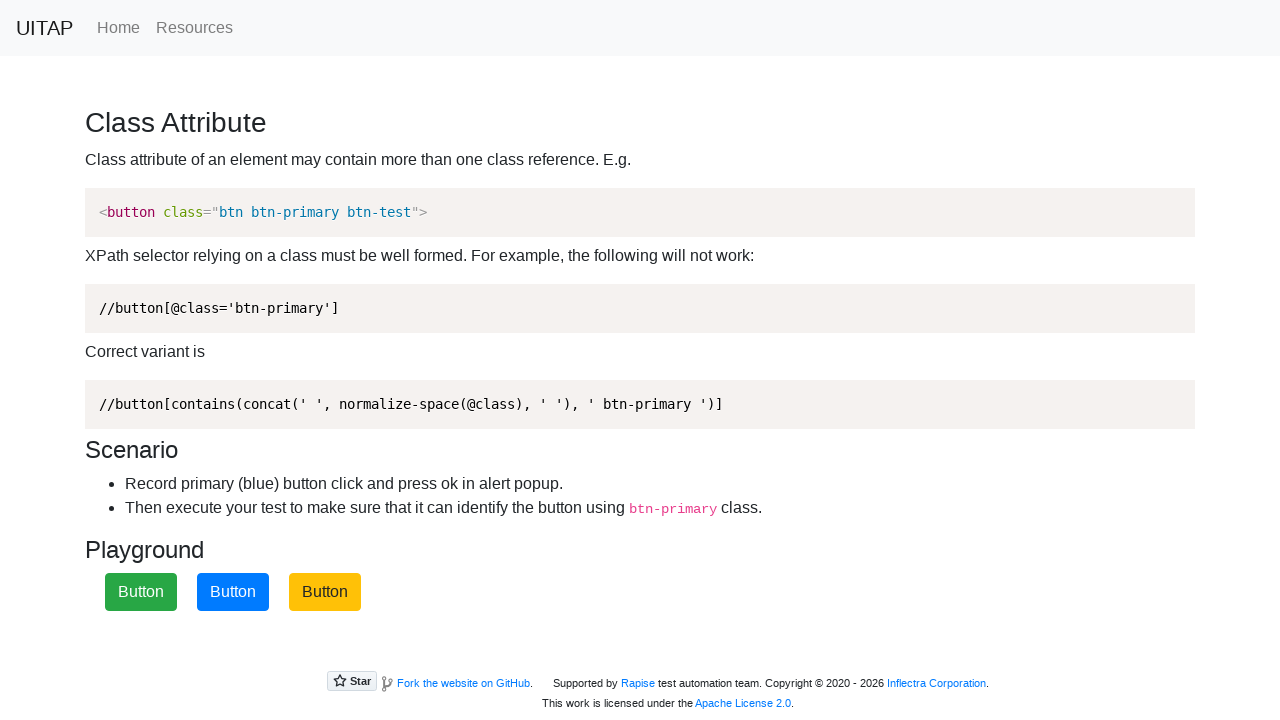

Located blue button with btn-primary class
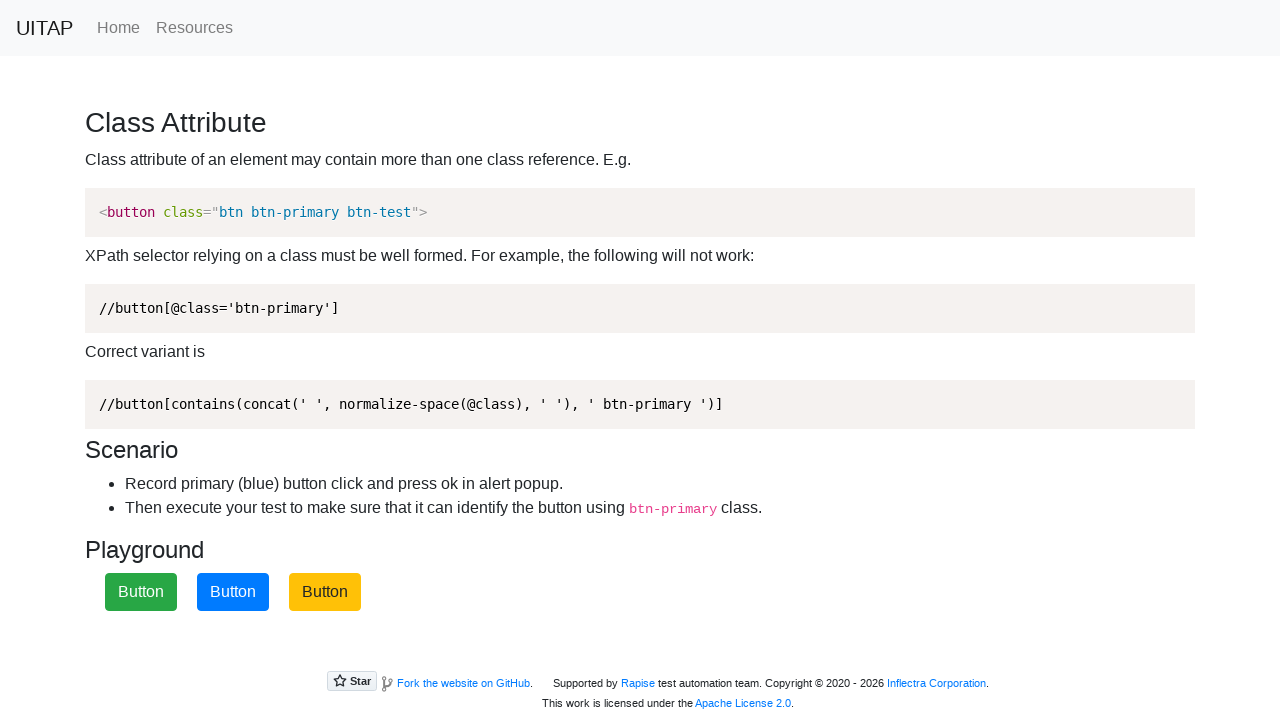

Clicked blue button (first click) at (233, 592) on .btn-primary
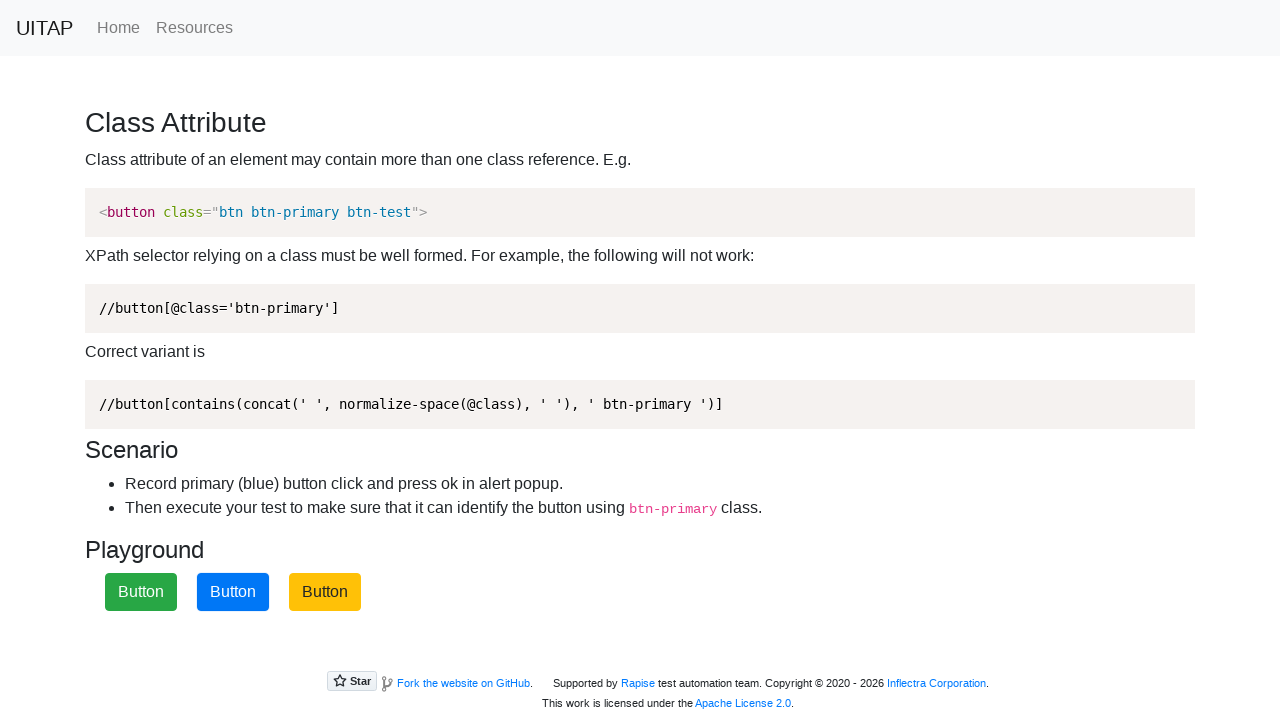

Set up dialog handler to accept alerts
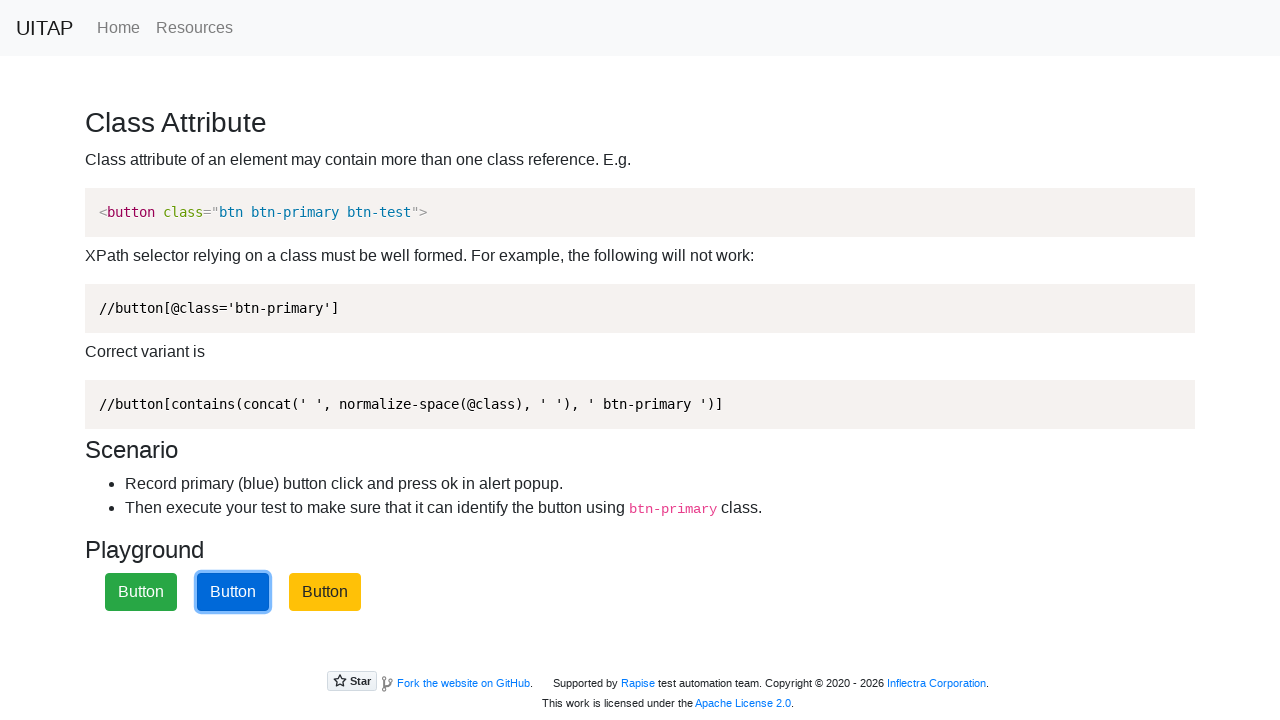

Clicked blue button (second click) at (233, 592) on .btn-primary
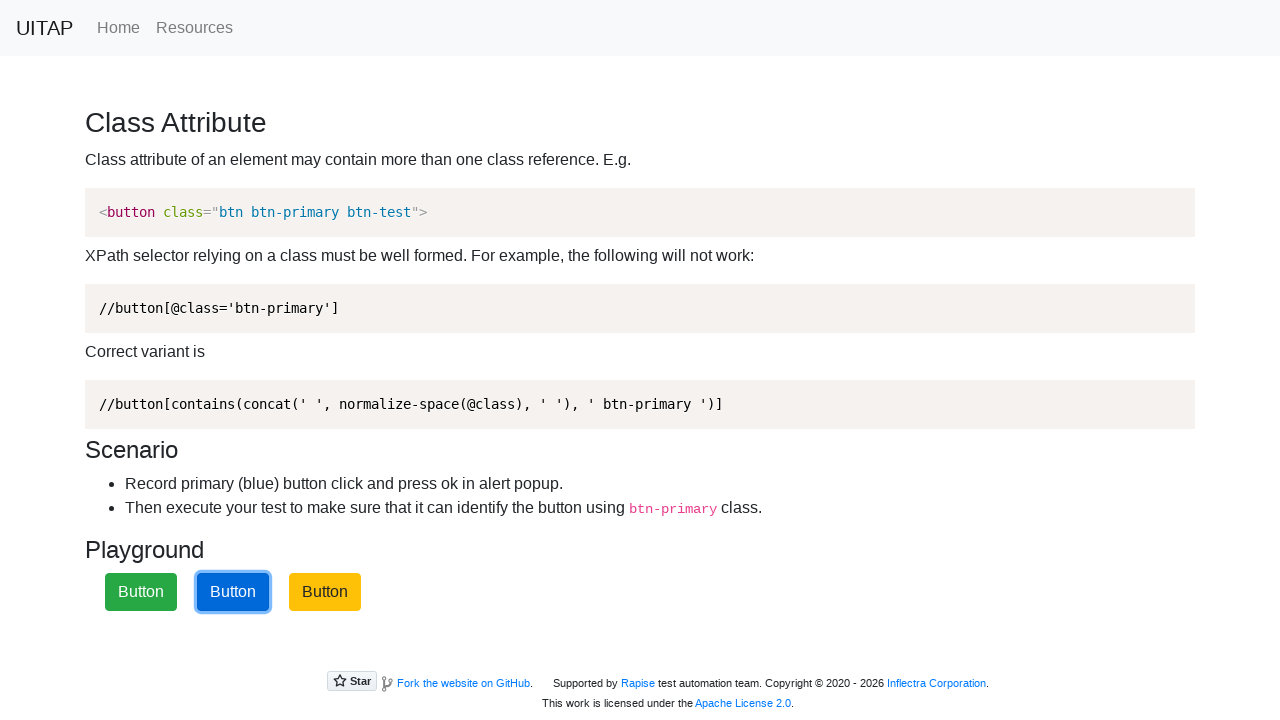

Clicked blue button (third click) at (233, 592) on .btn-primary
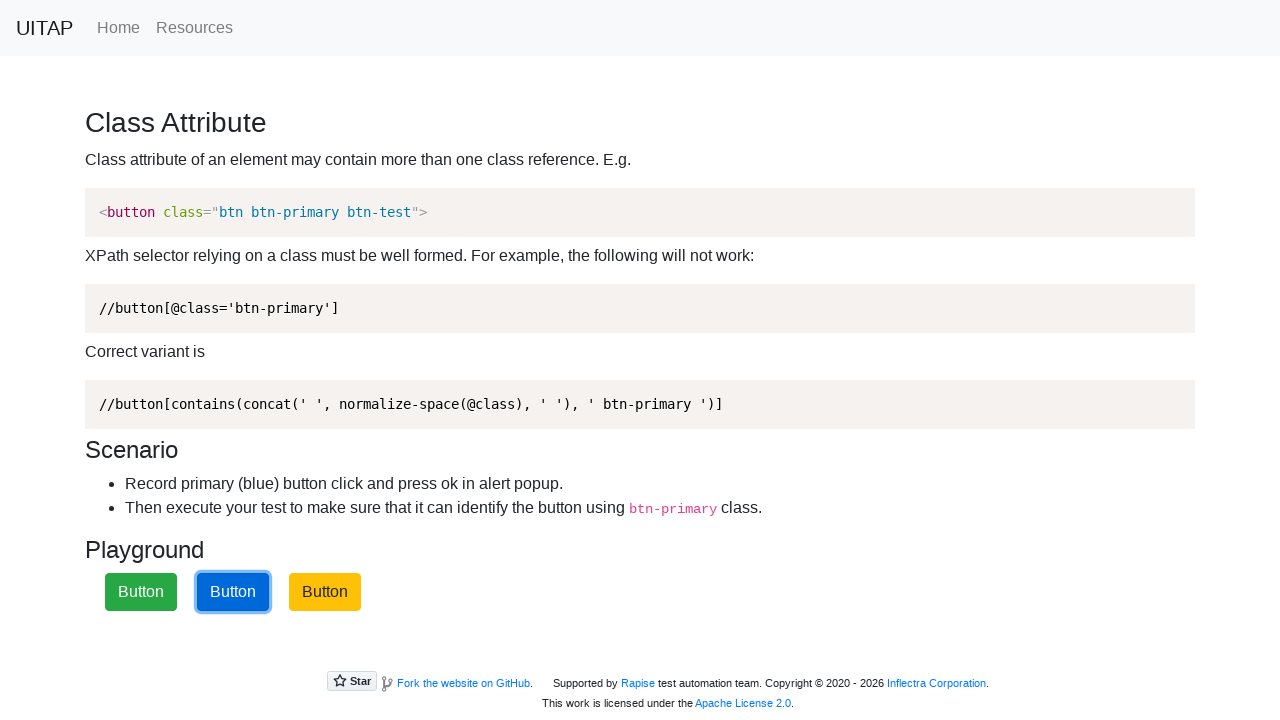

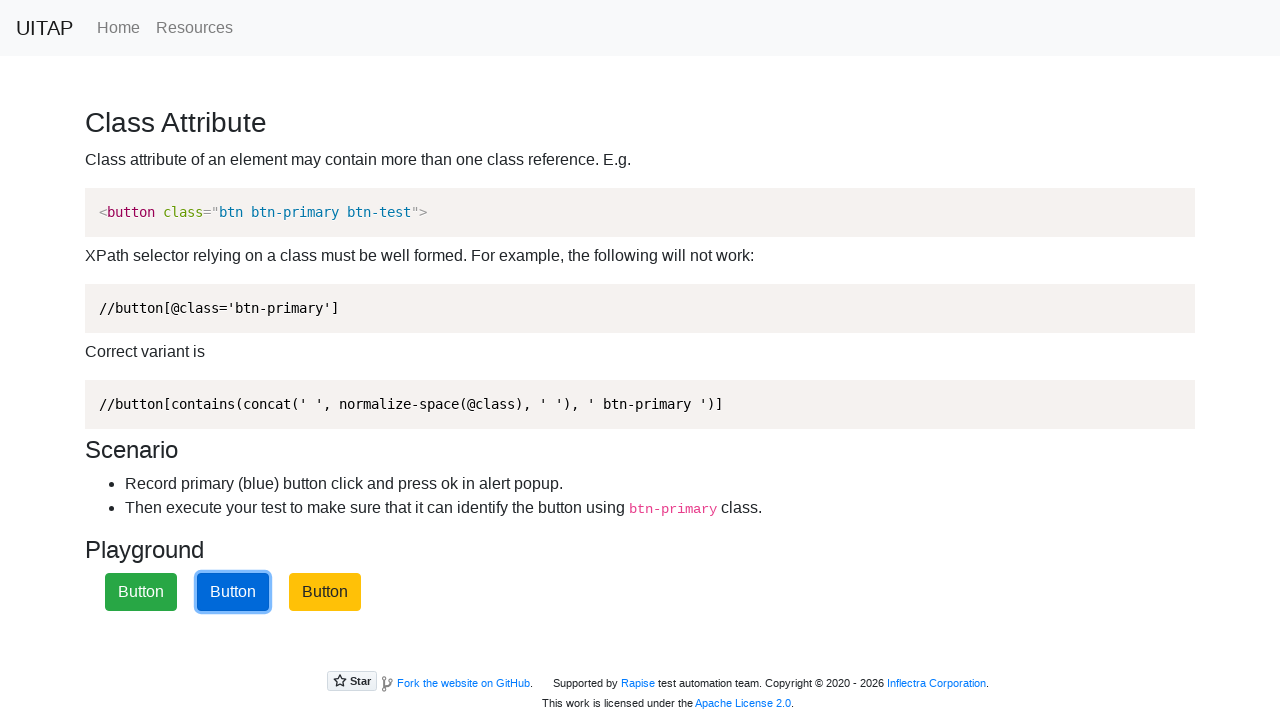